Tests browser alert functionality by clicking a button that triggers an alert, waiting for the alert to appear, and then accepting it.

Starting URL: https://demoqa.com/alerts

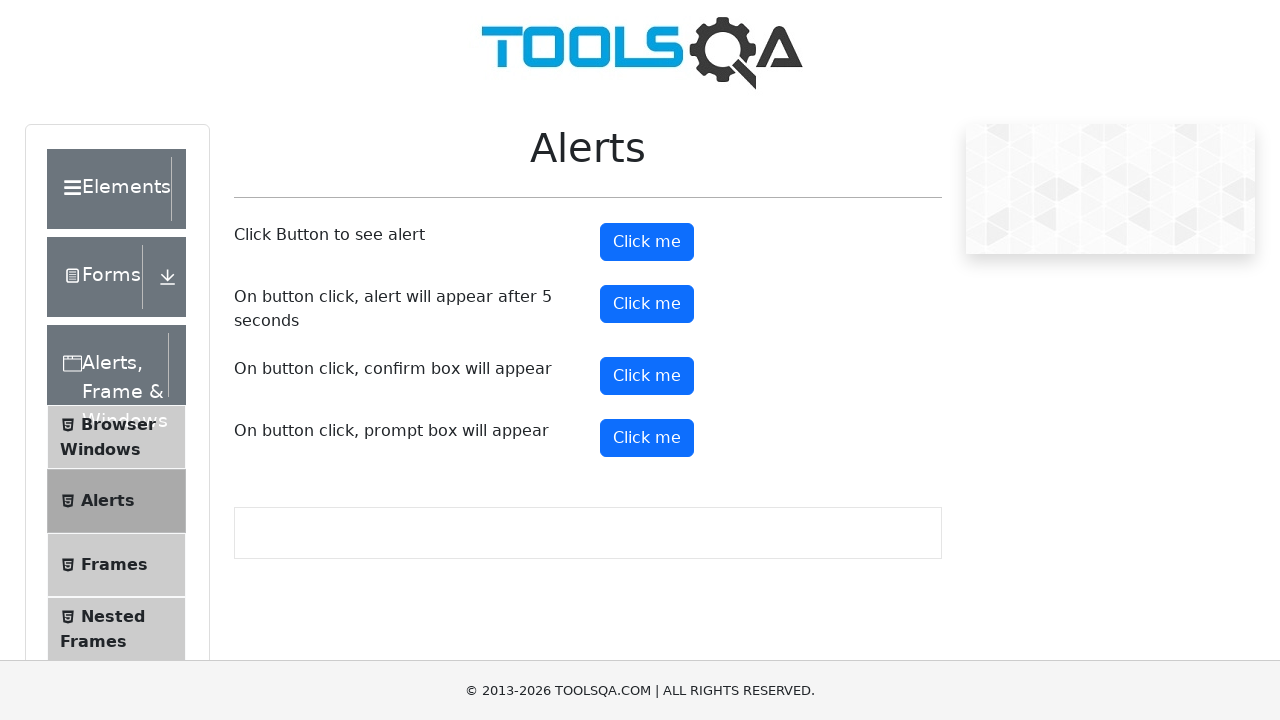

Navigated to alerts demo page
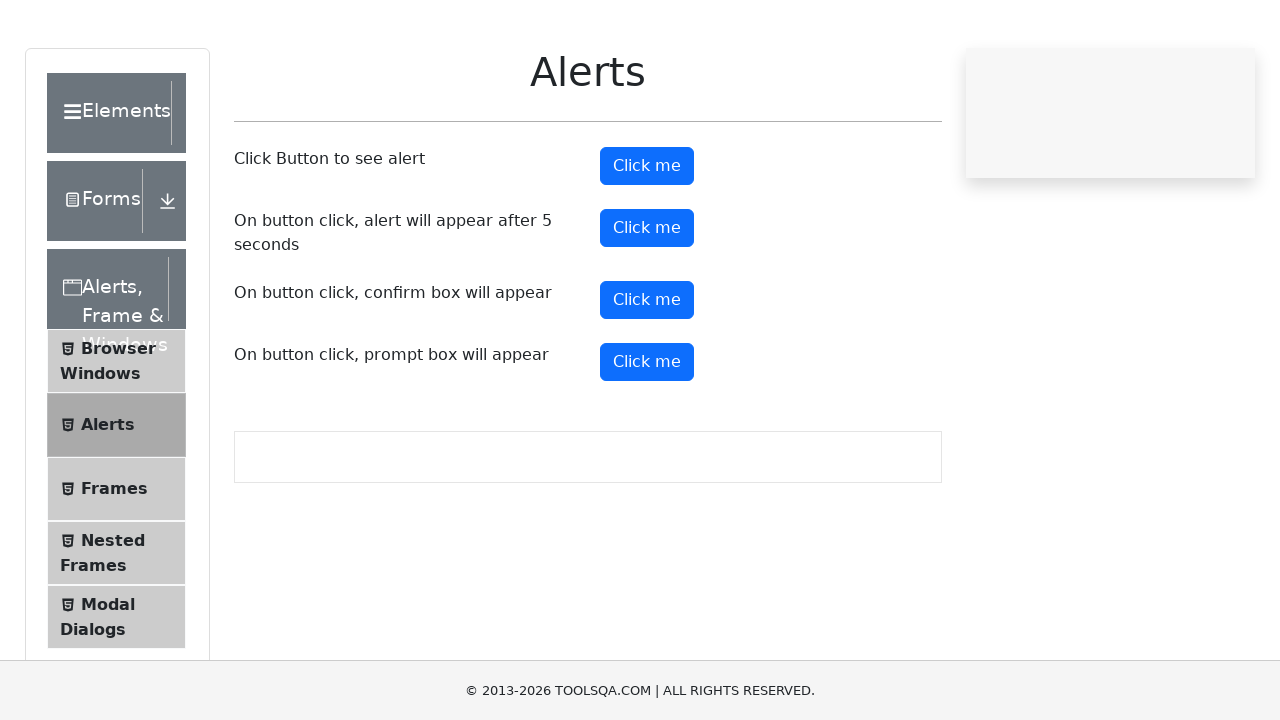

Clicked alert button to trigger alert dialog at (647, 242) on #alertButton
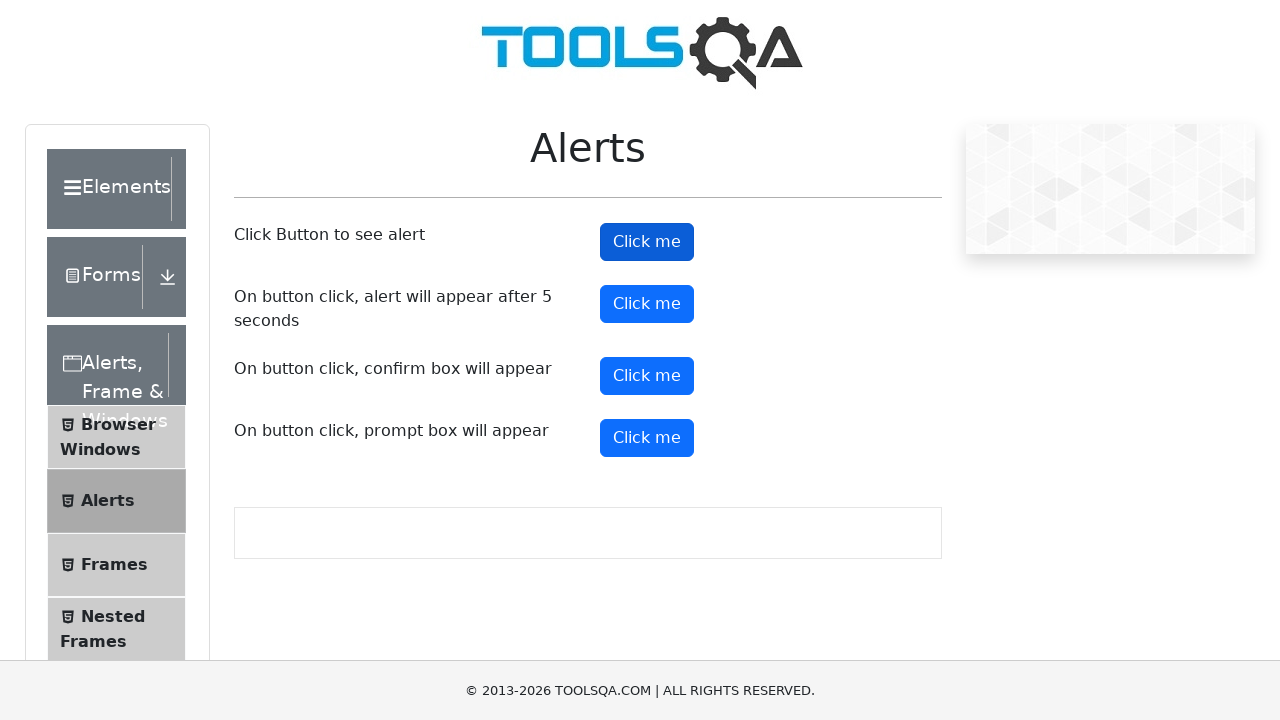

Set up dialog handler to accept alert
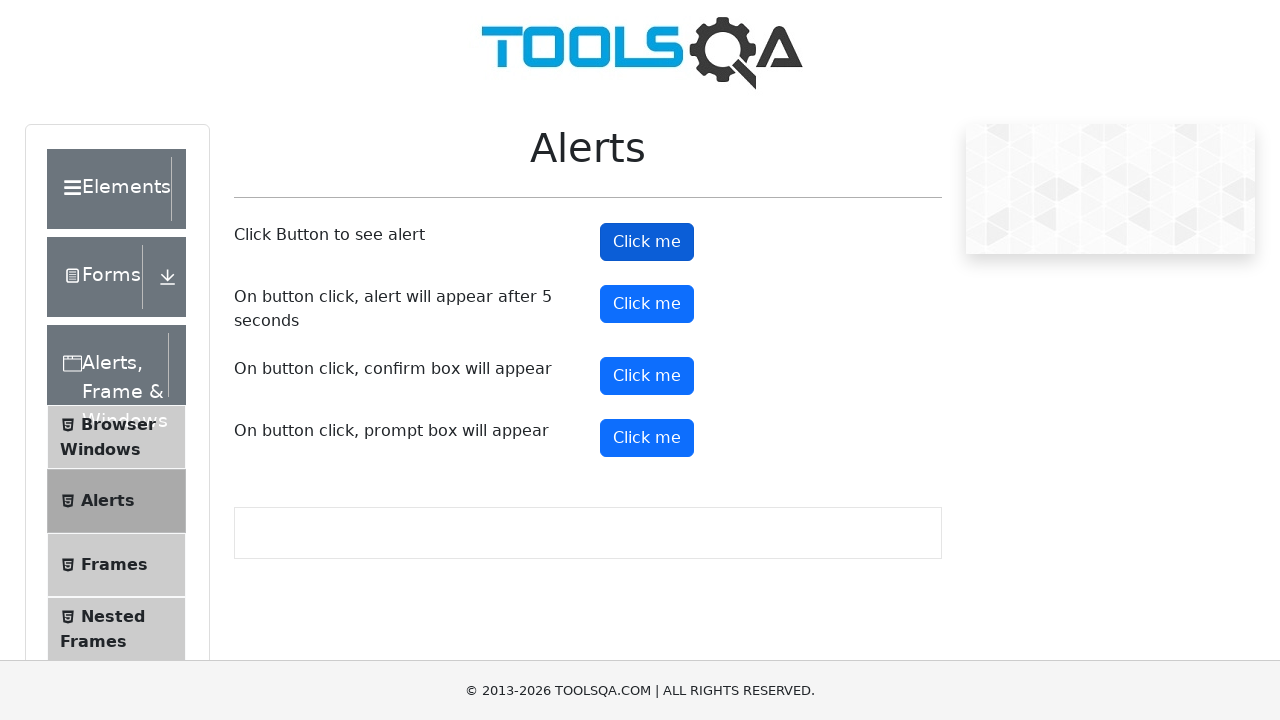

Waited for alert to be triggered and accepted
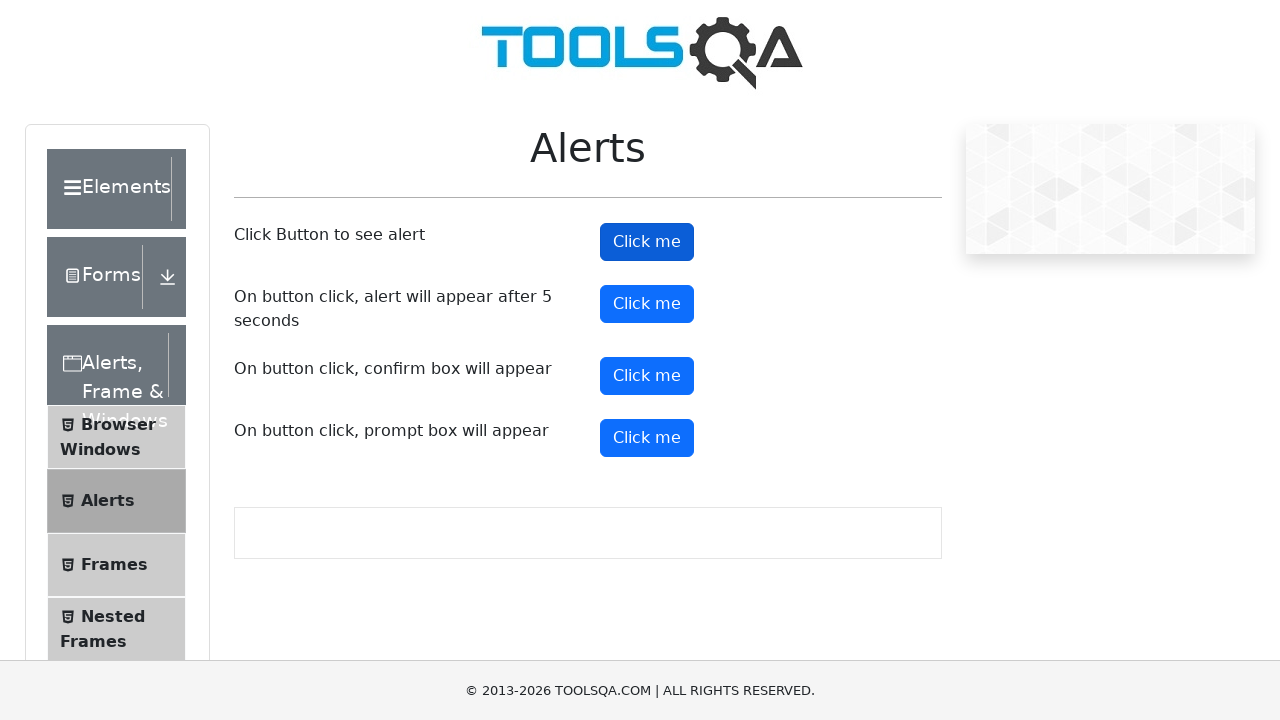

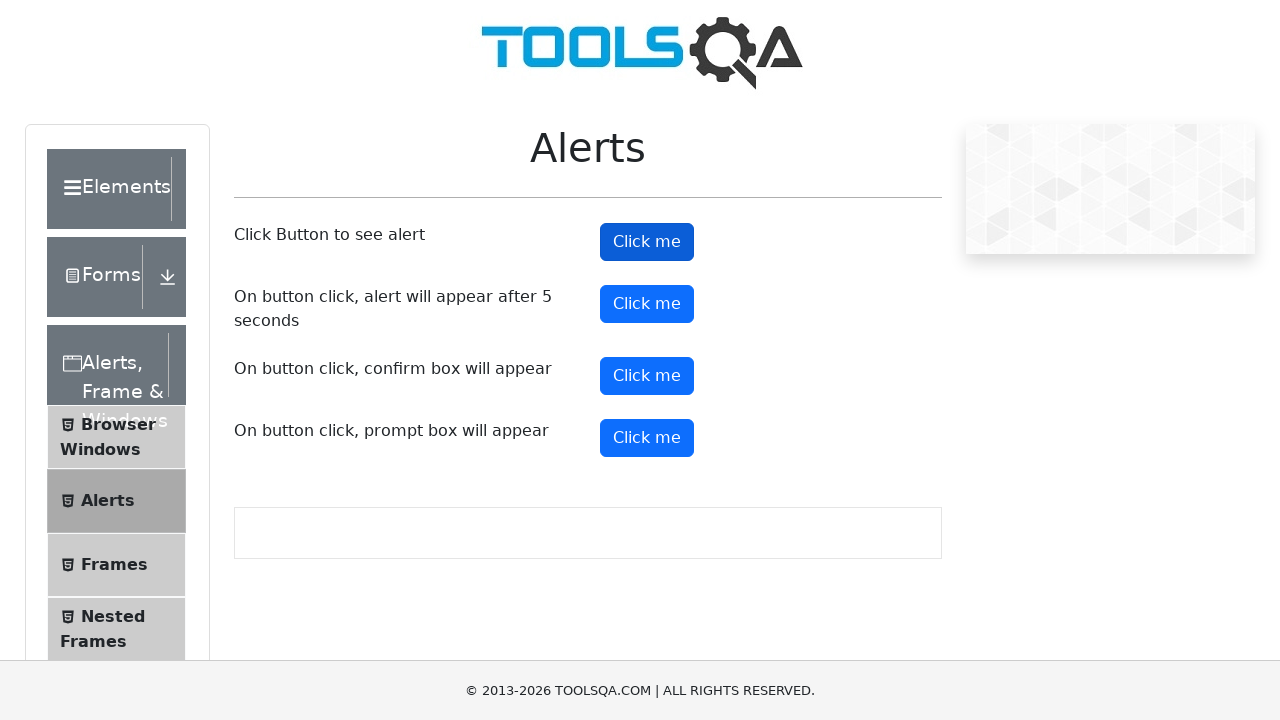